Tests navigation to the Test Cases page by clicking on the test cases link from the homepage and verifying the navigation was successful.

Starting URL: https://automationexercise.com

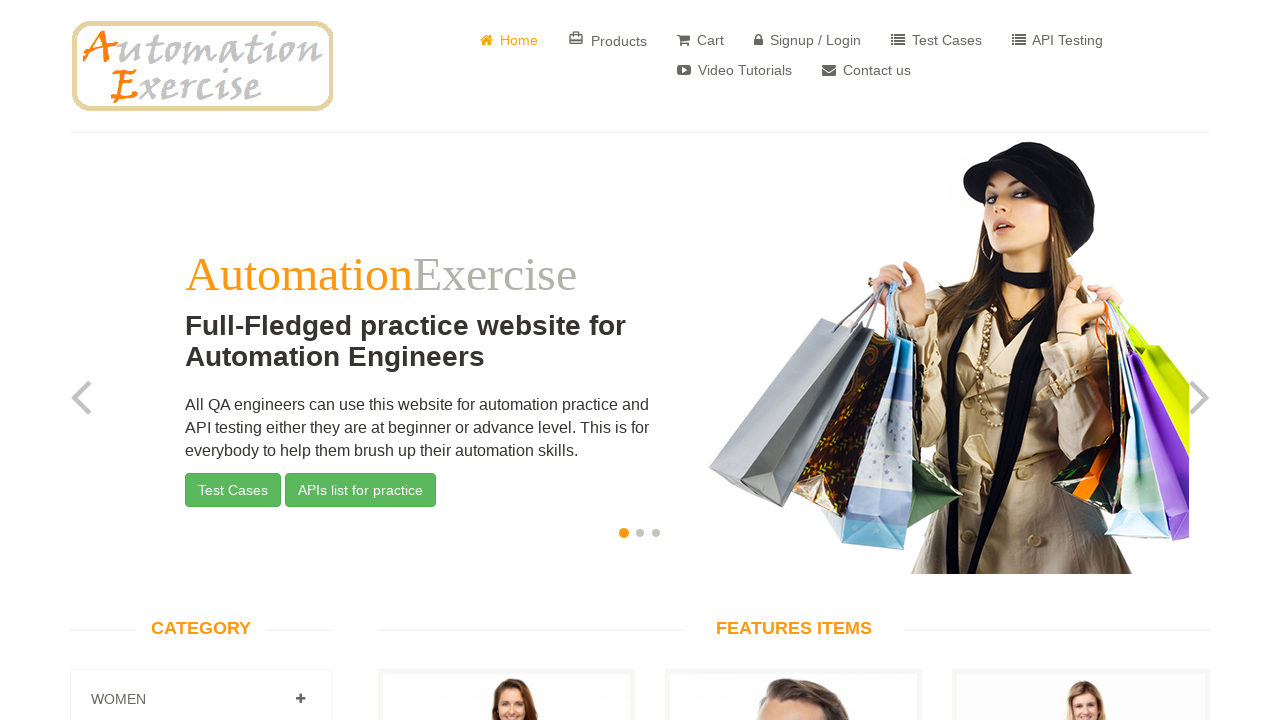

Waited for Home element to be visible on homepage
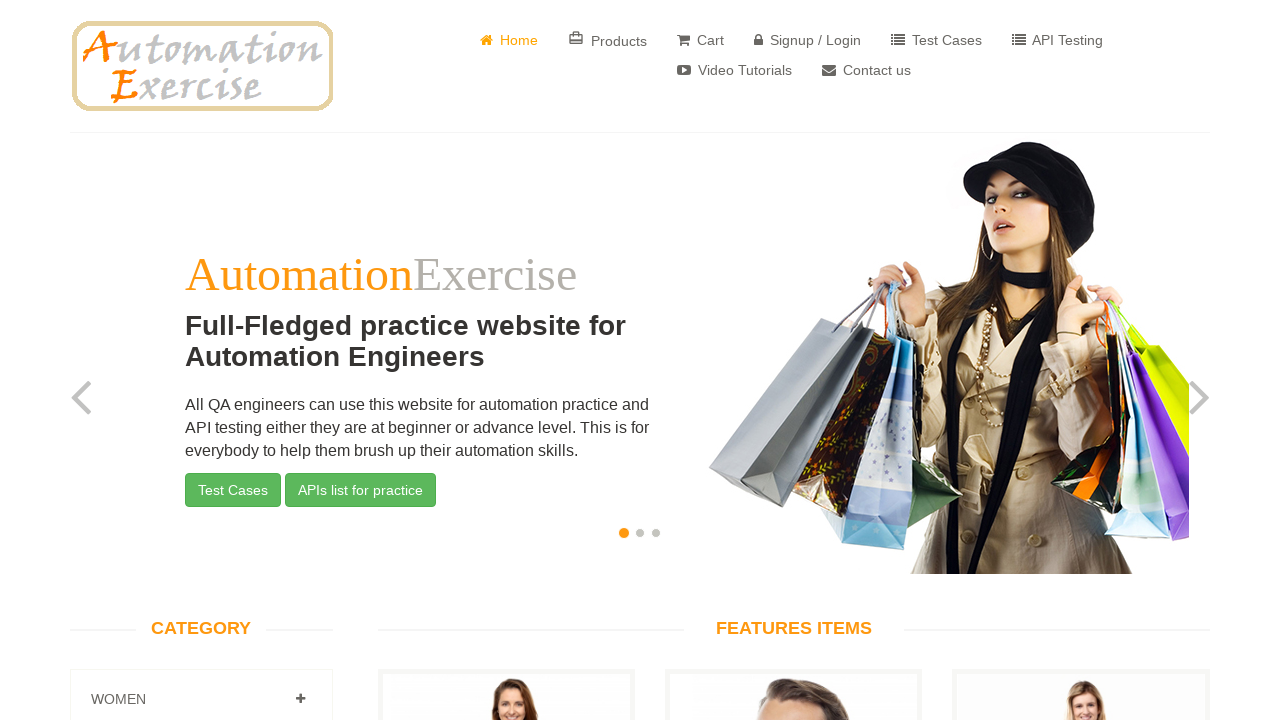

Clicked on Test Cases link at (936, 40) on a[href='/test_cases']
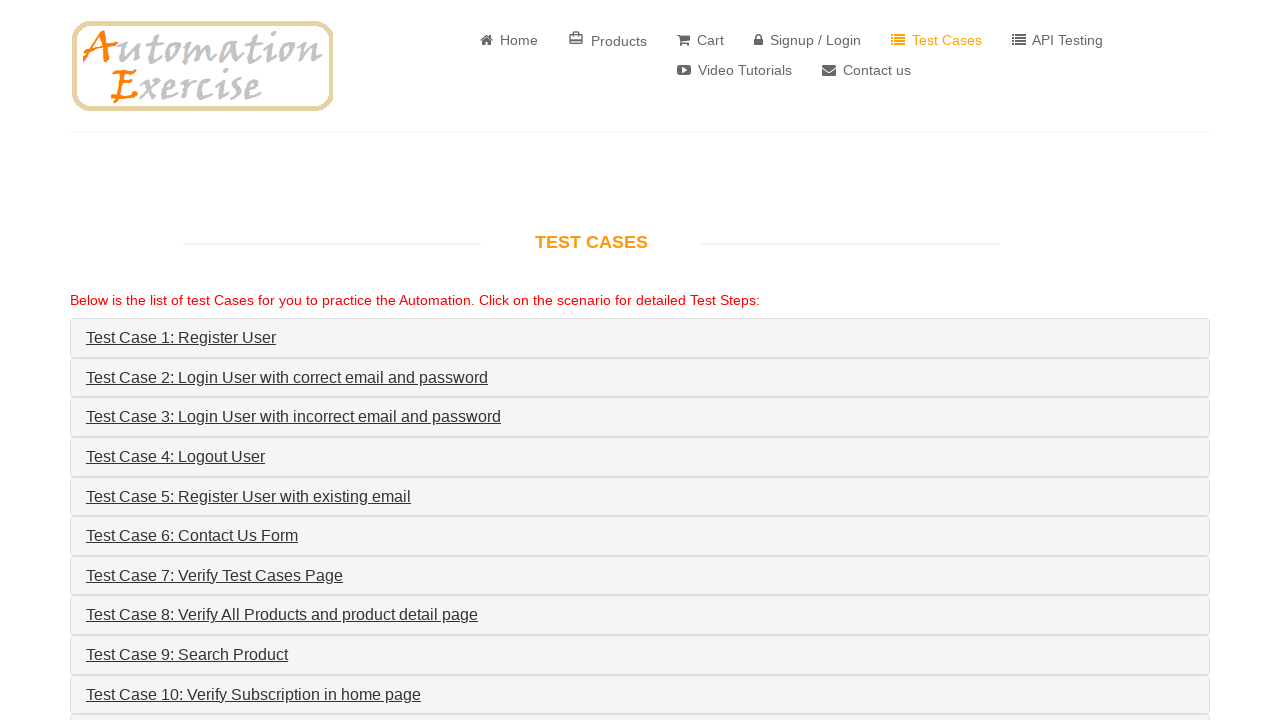

Verified navigation to Test Cases page - Test Cases link is visible
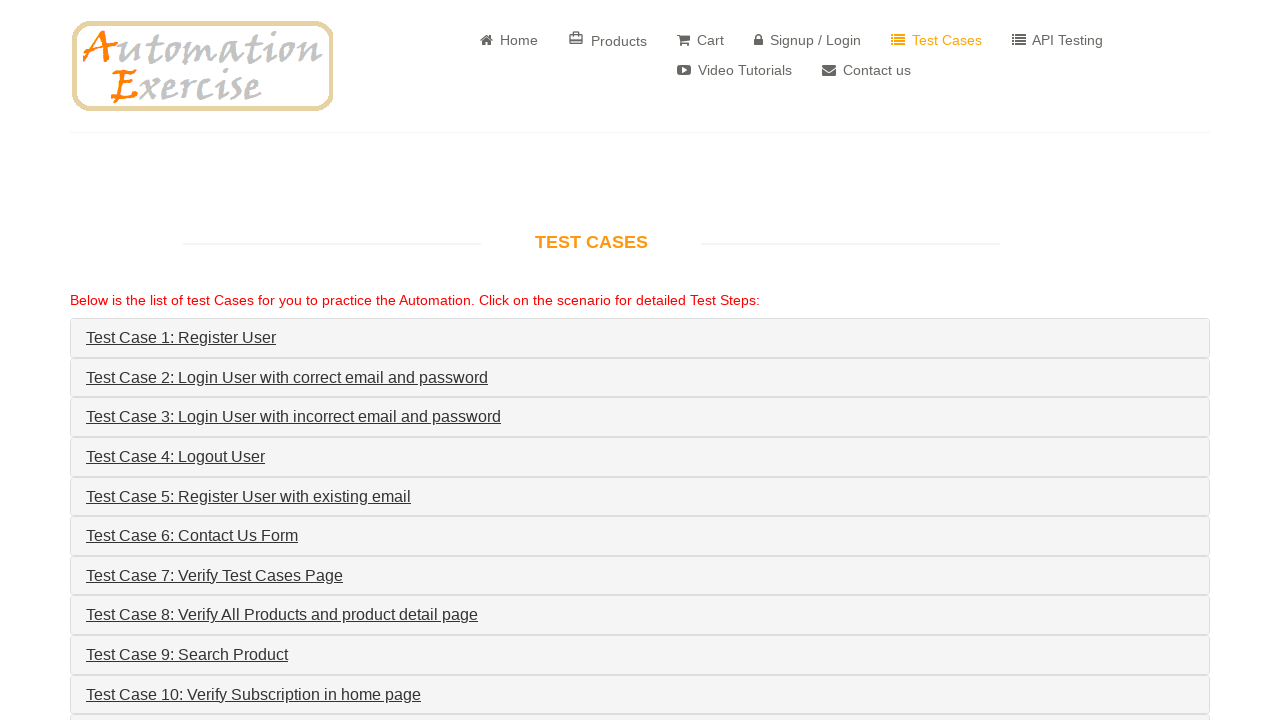

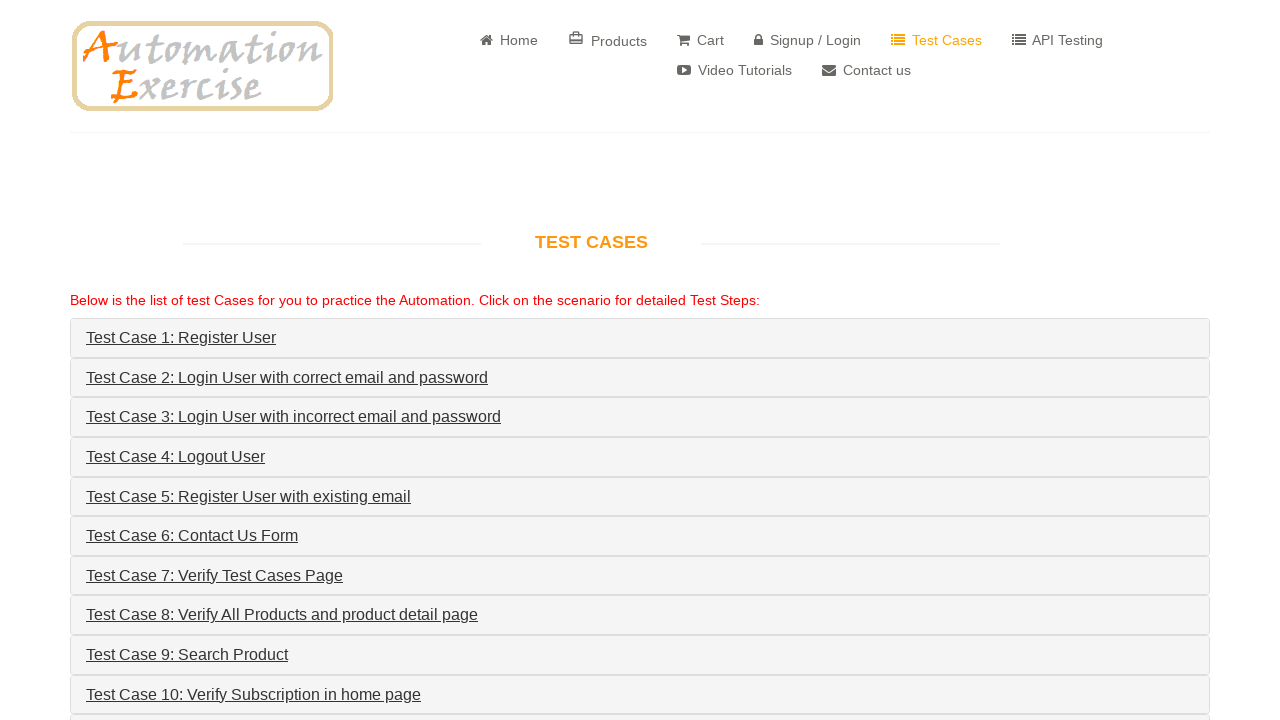